Navigates to a file download page and verifies that a download link is present and points to a valid downloadable file by checking the link's href attribute.

Starting URL: https://the-internet.herokuapp.com/download

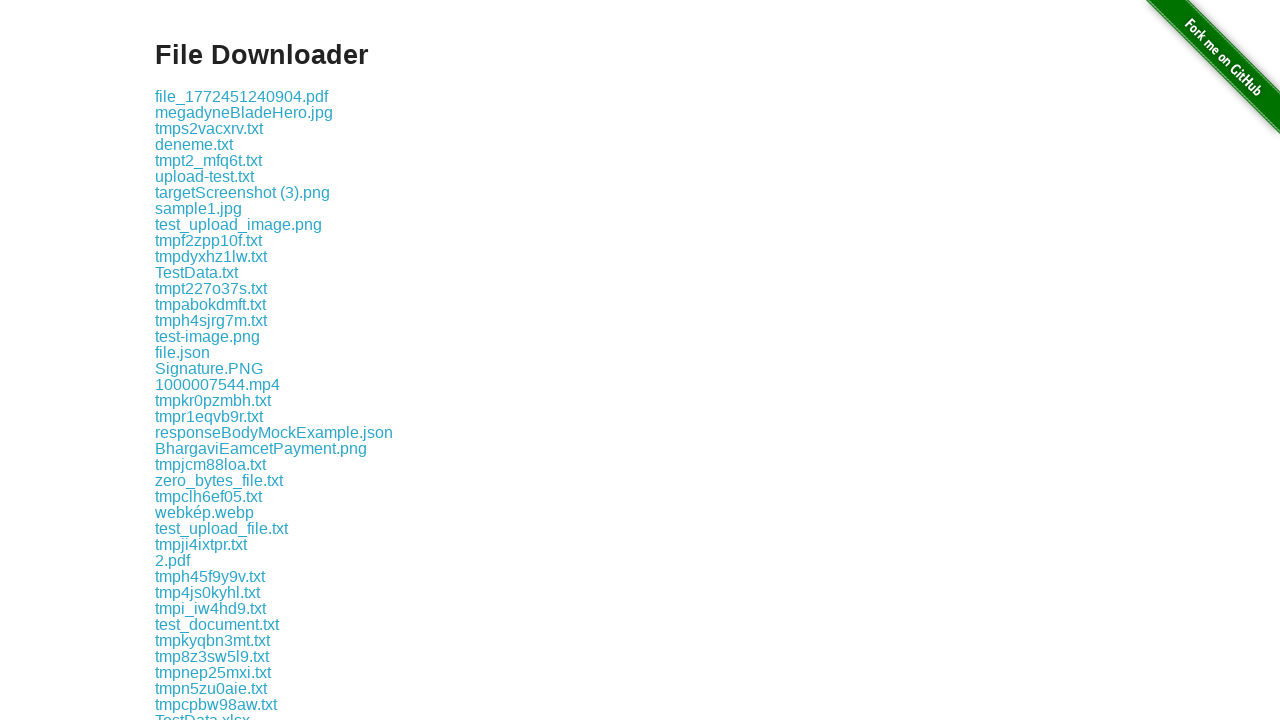

Waited for download links to load on the page
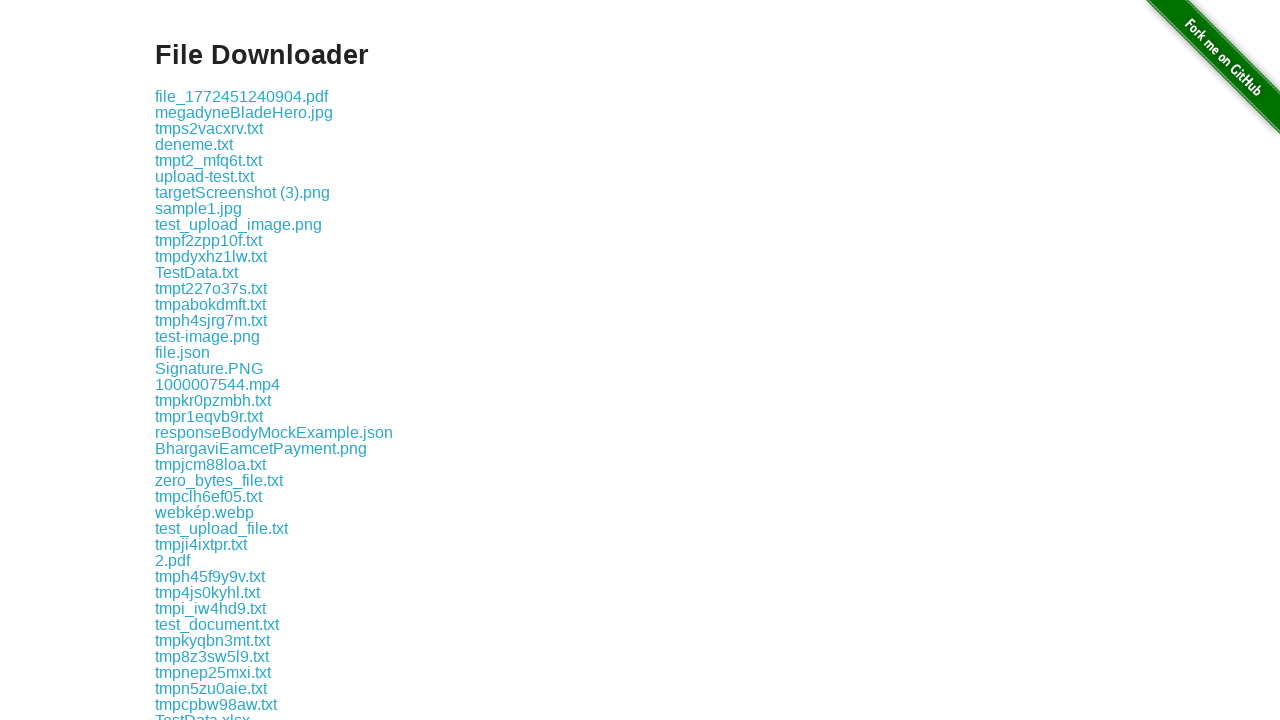

Located the first download link
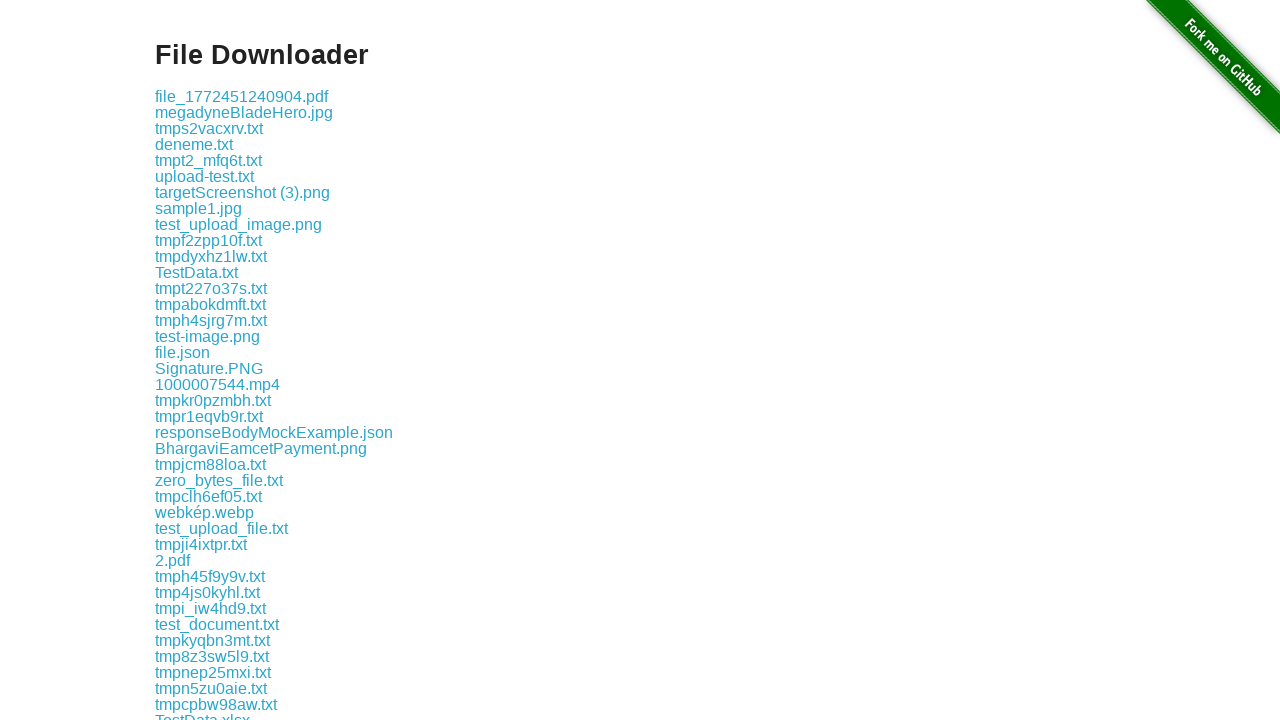

Retrieved href attribute from download link: download/file_1772451240904.pdf
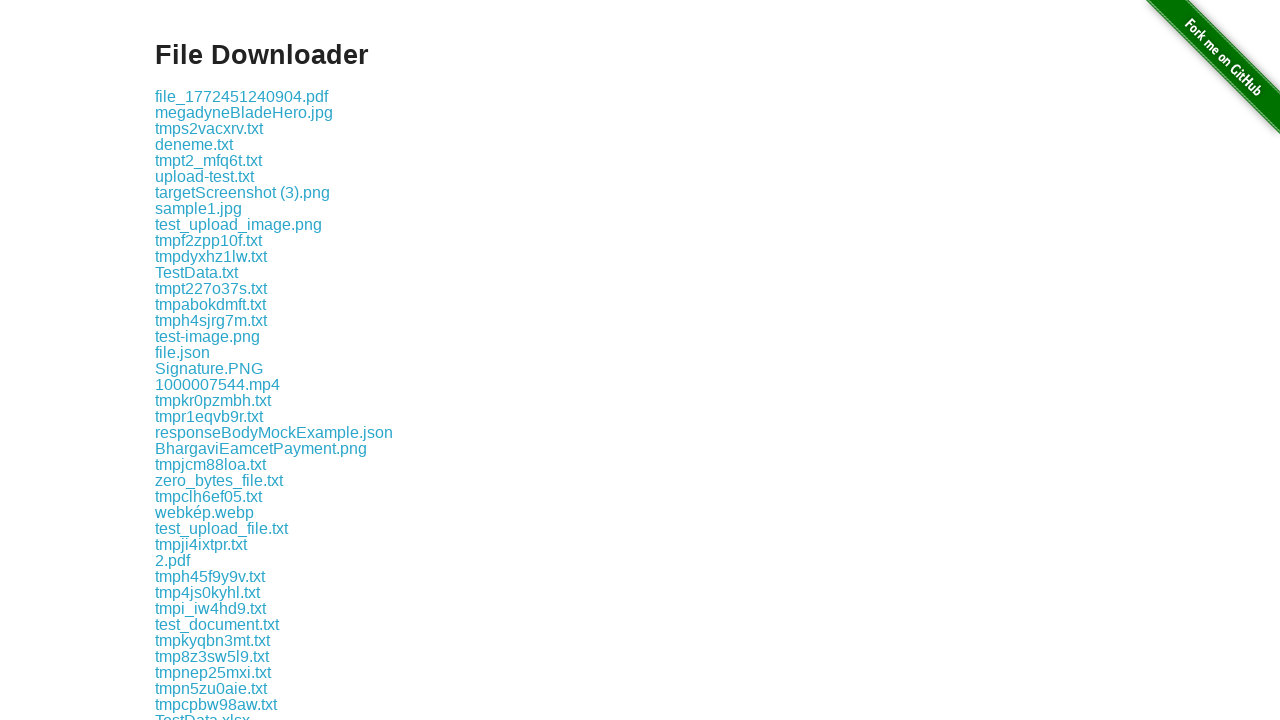

Verified that the download link has a valid href attribute
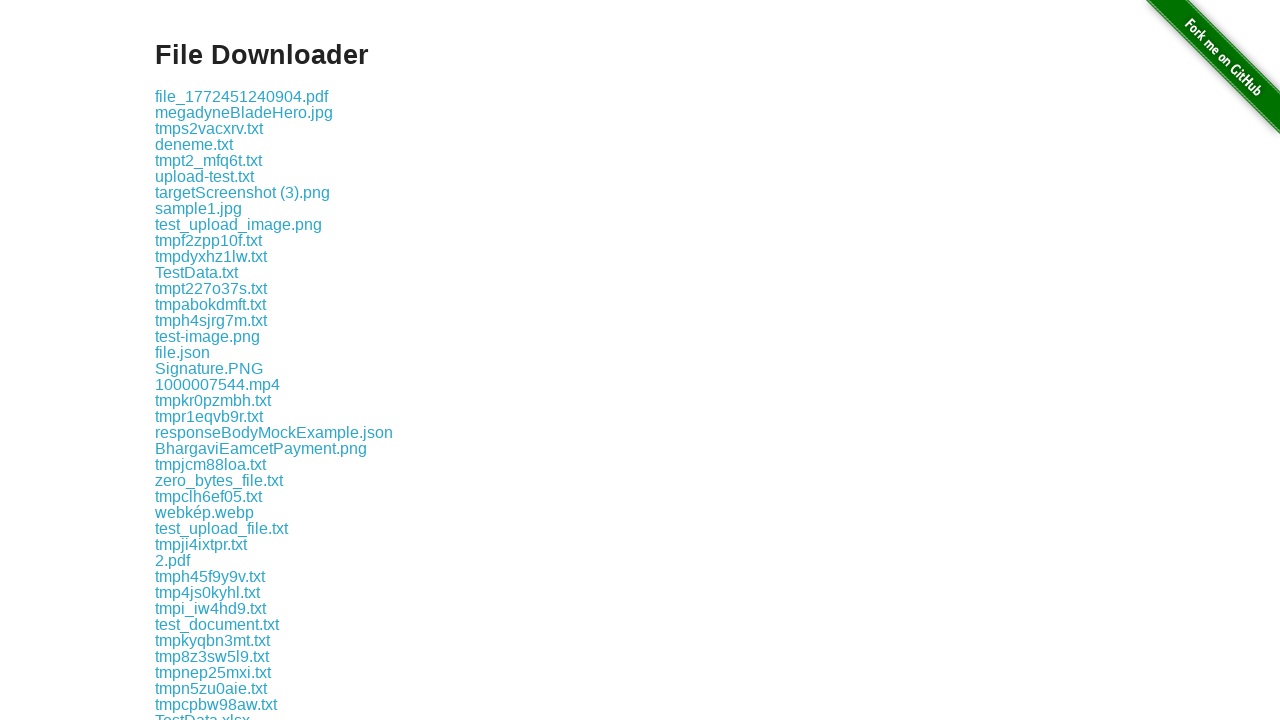

Clicked on the download link to verify it's clickable at (242, 96) on css=.example a >> nth=0
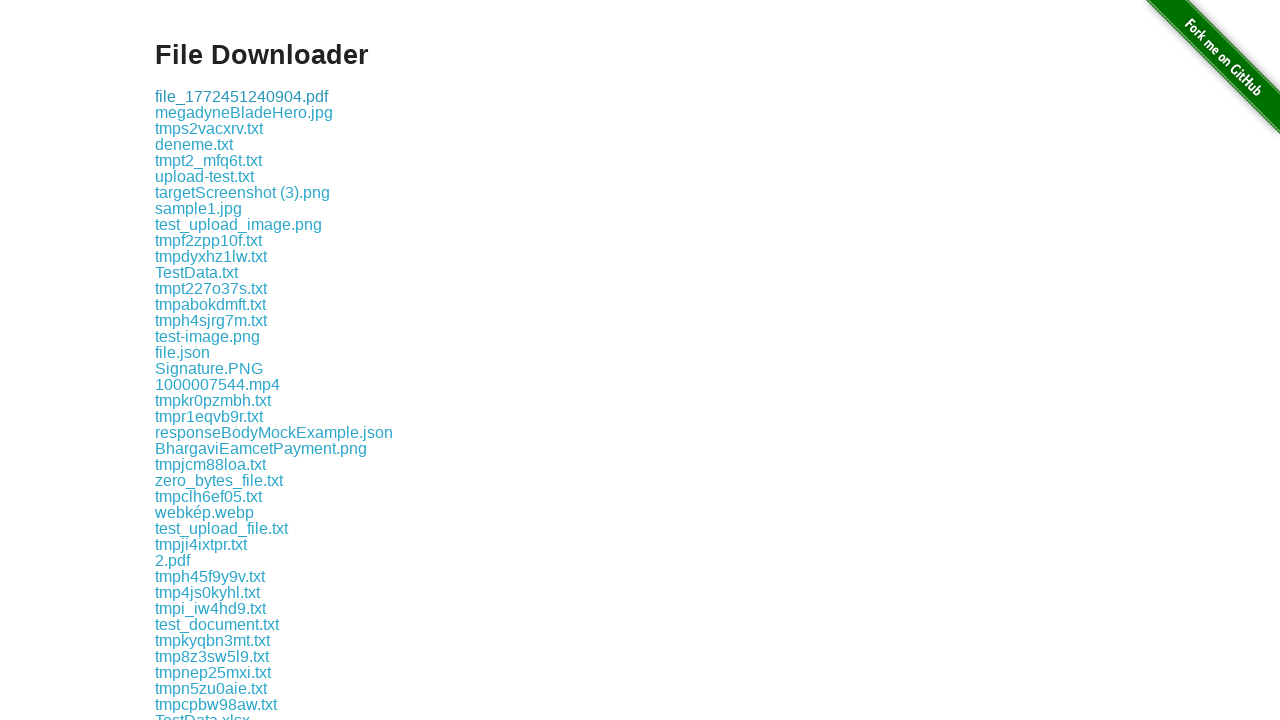

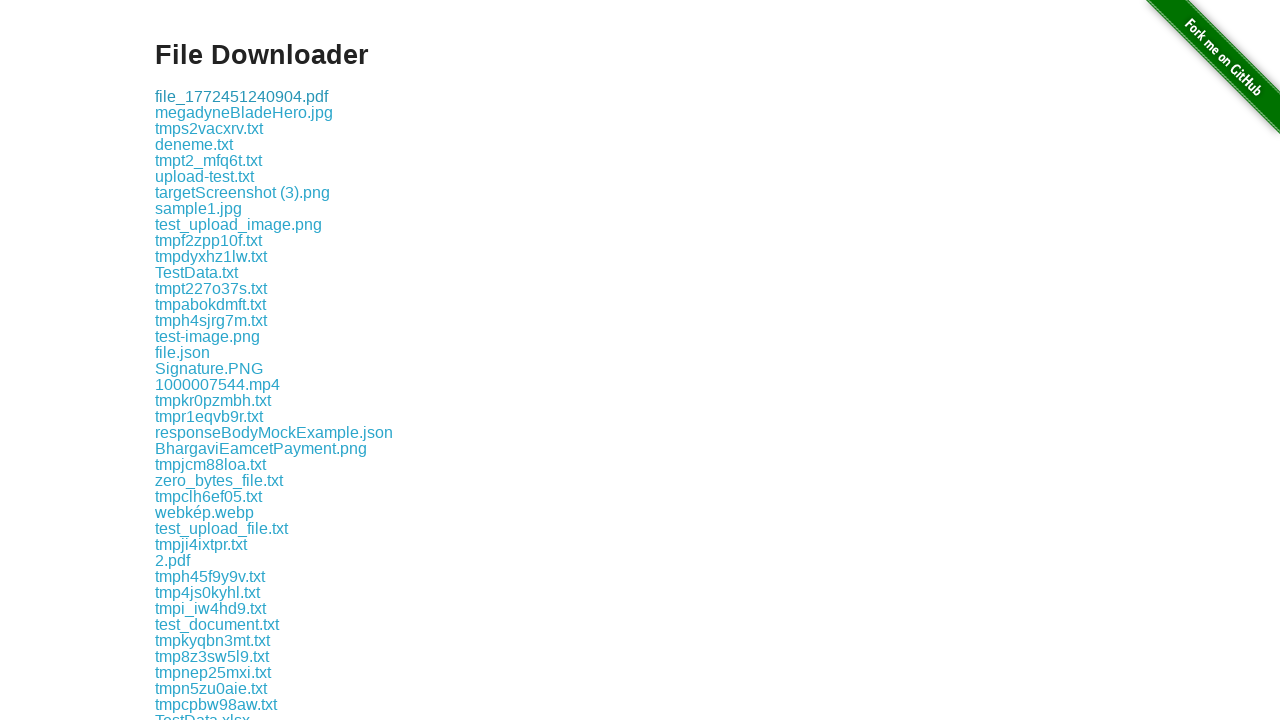